Fills out a bank account registration form with personal information including name, title, gender, employment status, date of birth, marital status, and account credentials

Starting URL: https://uibank.uipath.com/register-account

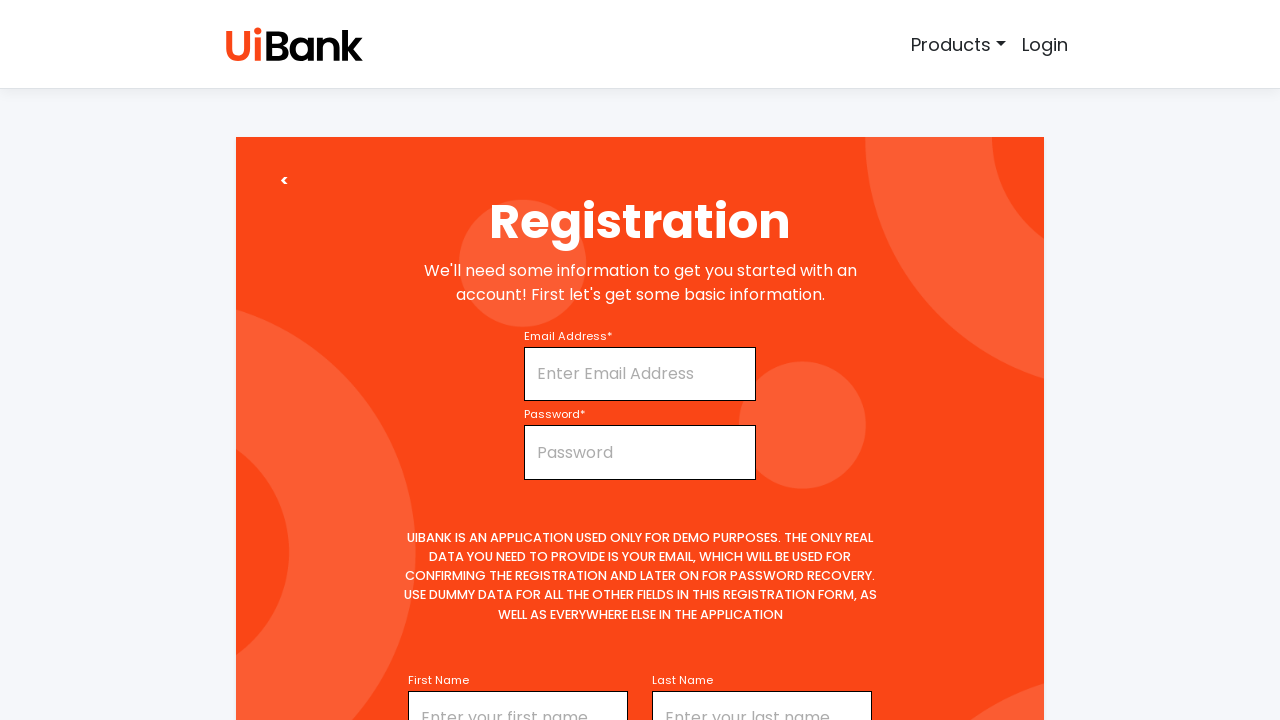

Filled first name field with 'Arthi' on input#firstName
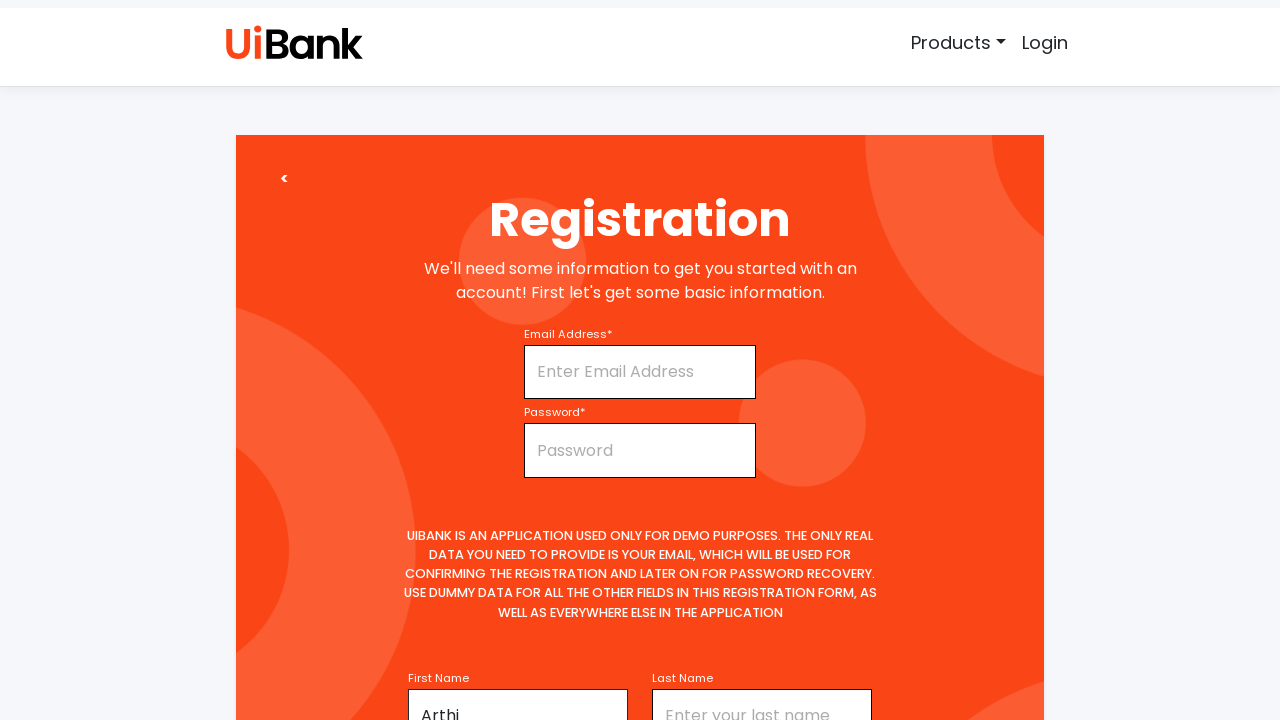

Selected 'Ms' for title on select#title
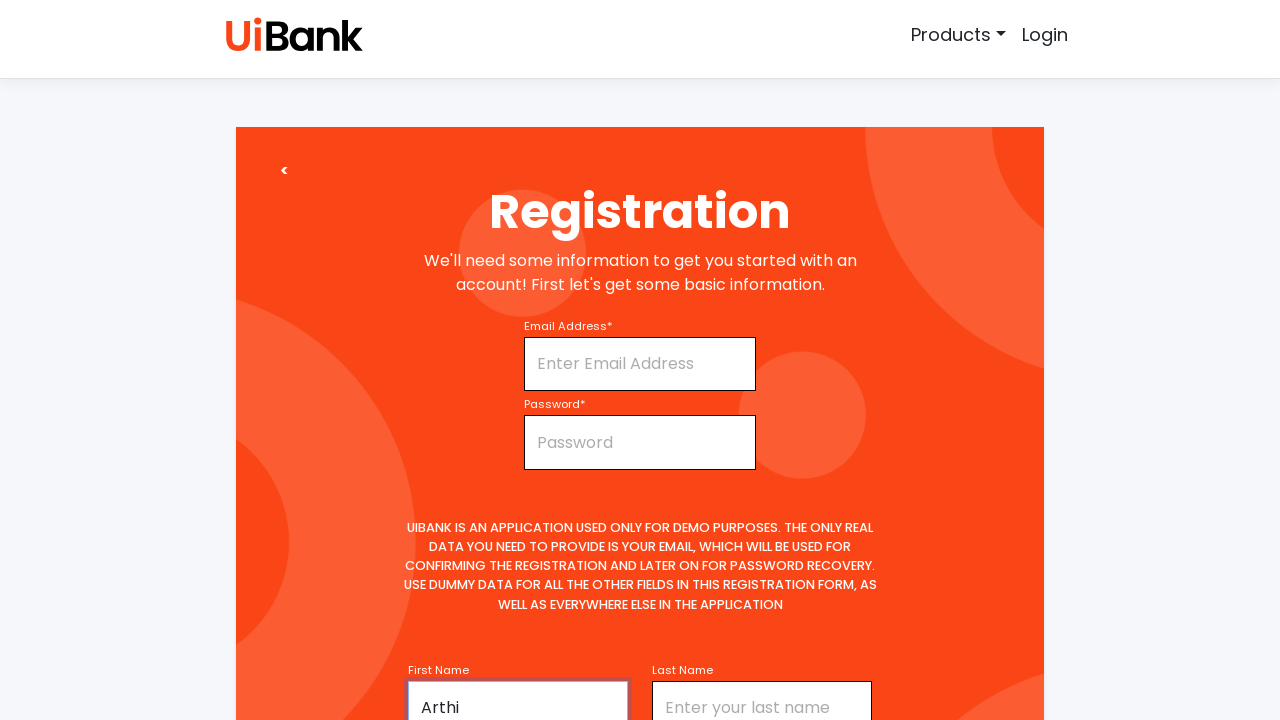

Filled middle name field with 's' on input#middleName
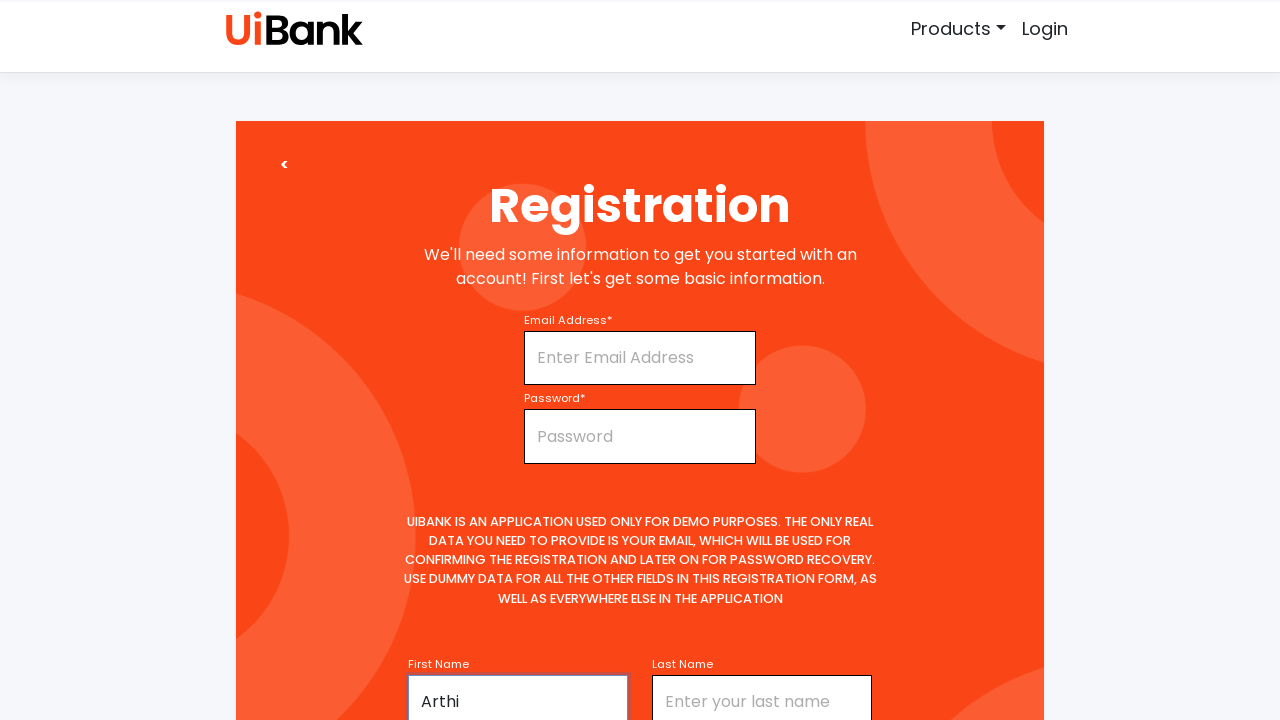

Filled last name field with 'Selvaraj' on input#lastName
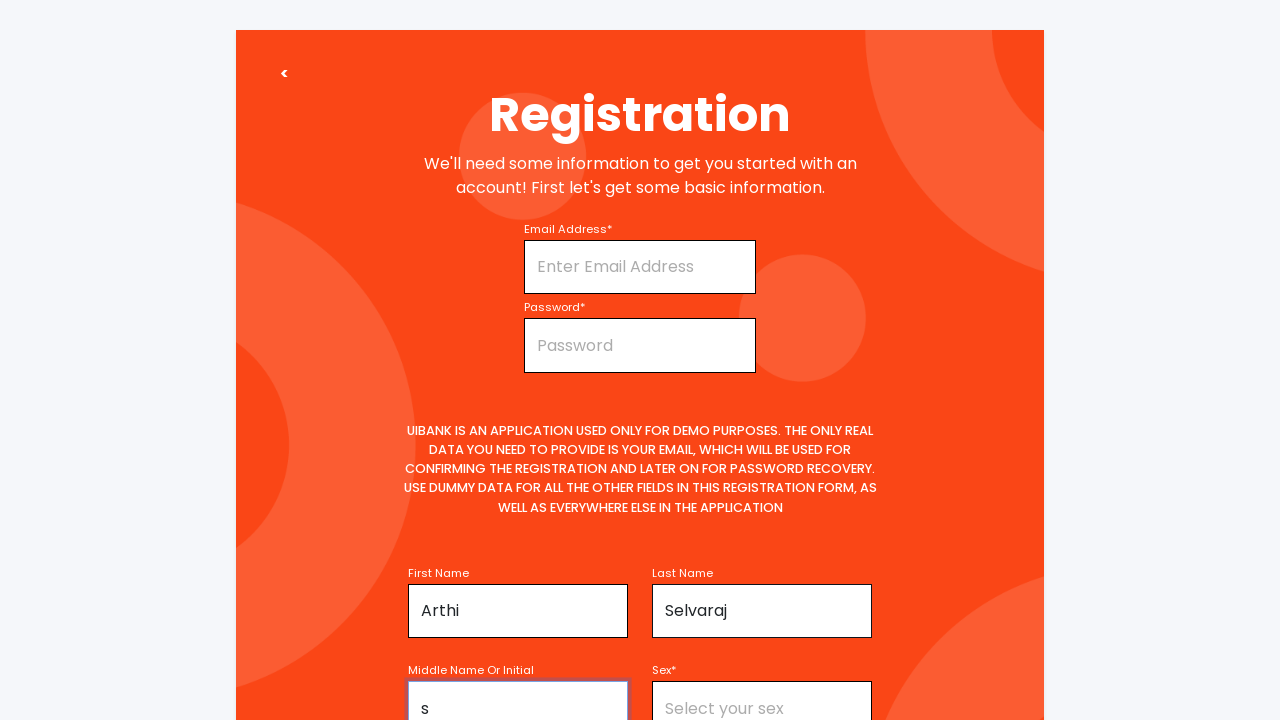

Selected 'Female' for gender on select#sex
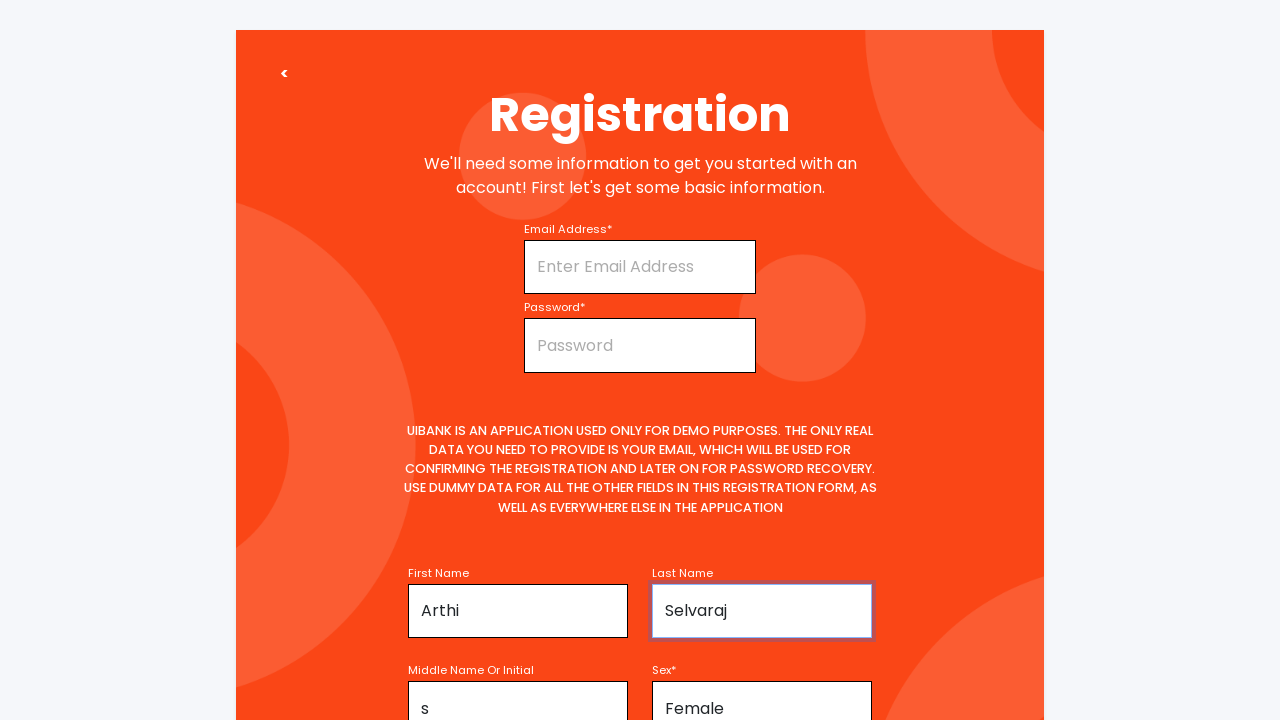

Selected 'Unemployed' for employment status on select#employmentStatus
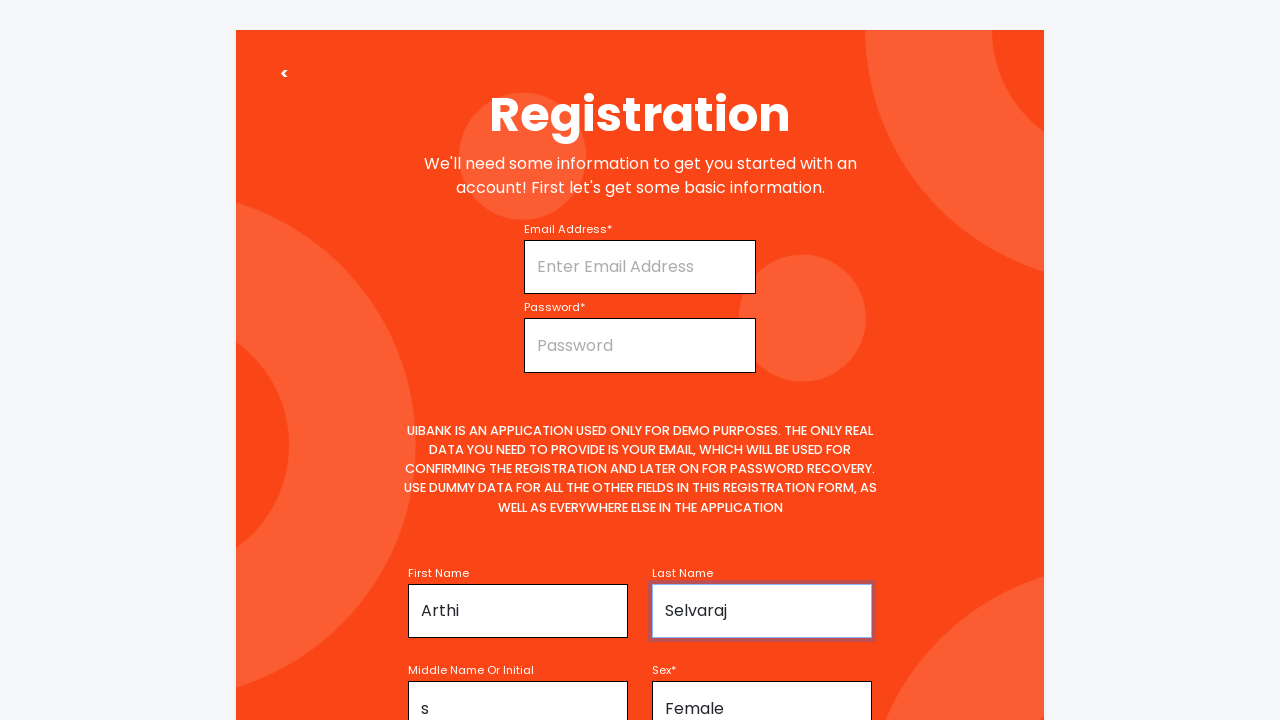

Filled date of birth field with '07/27/2003' on input#age
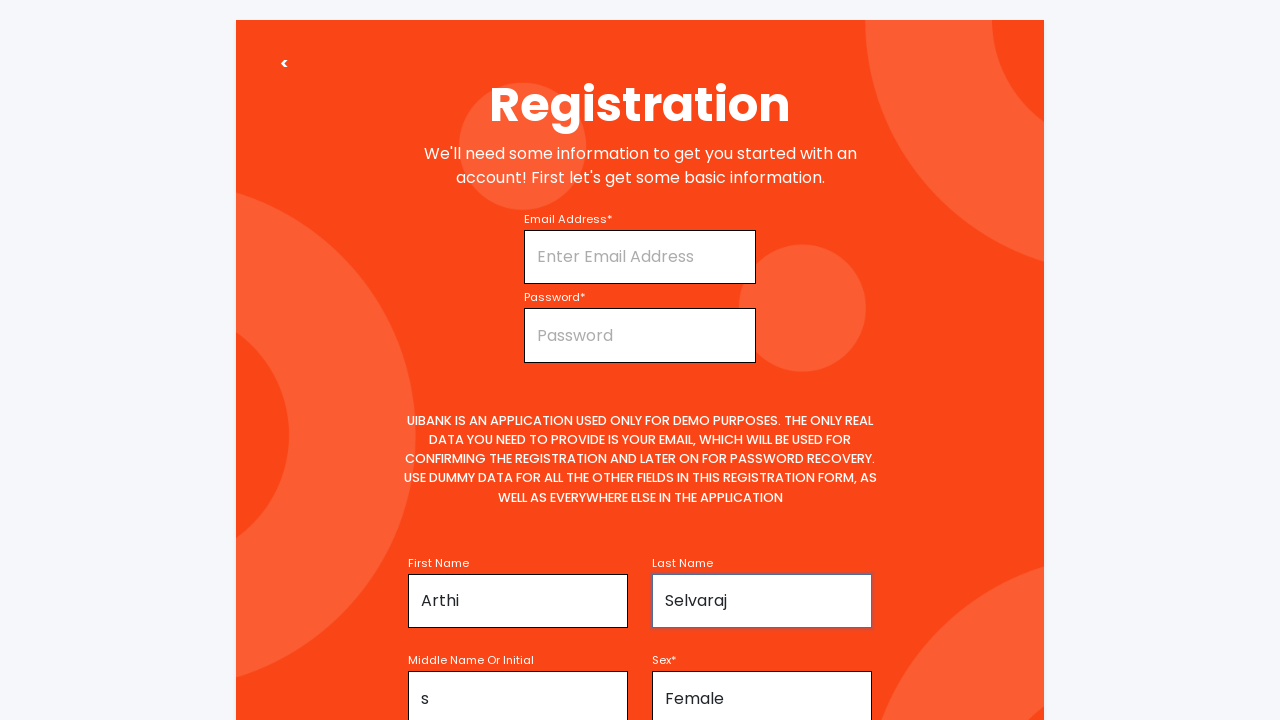

Selected 'Single' for marital status on select#maritalStatus
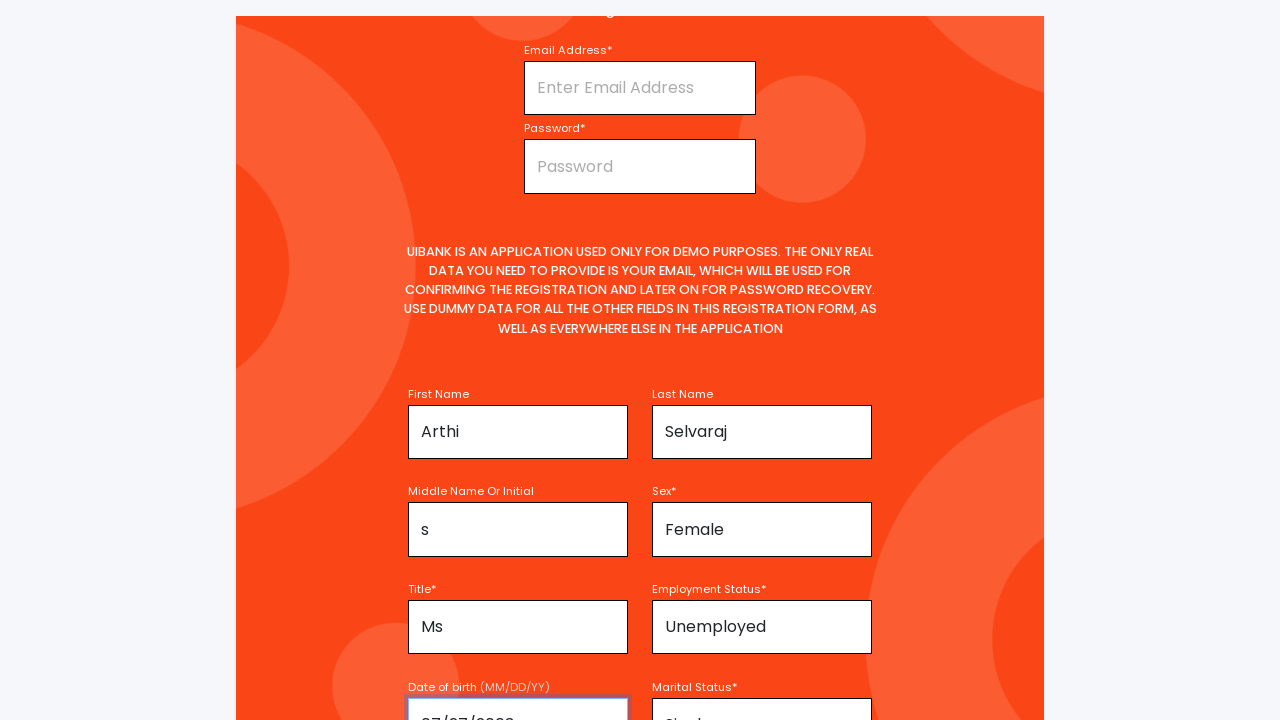

Filled number of dependents field with '2' on input#numberOfDependents
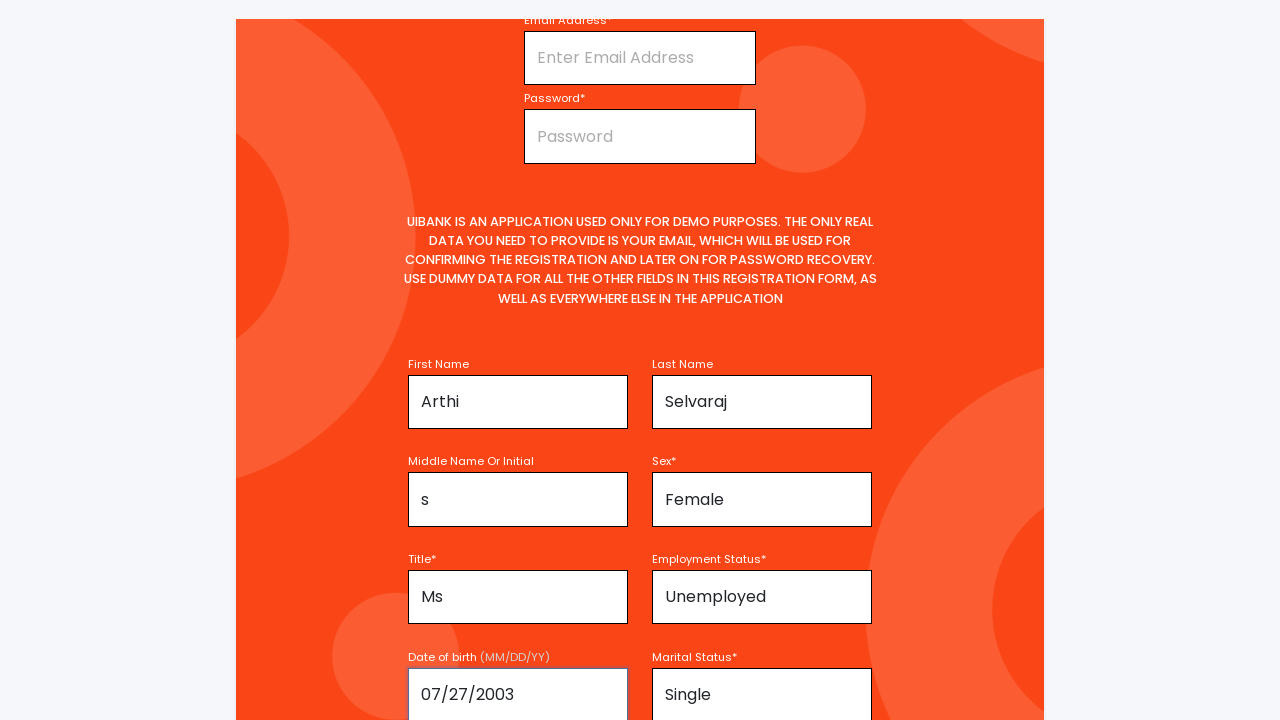

Filled username field with 'arthi' on input#username
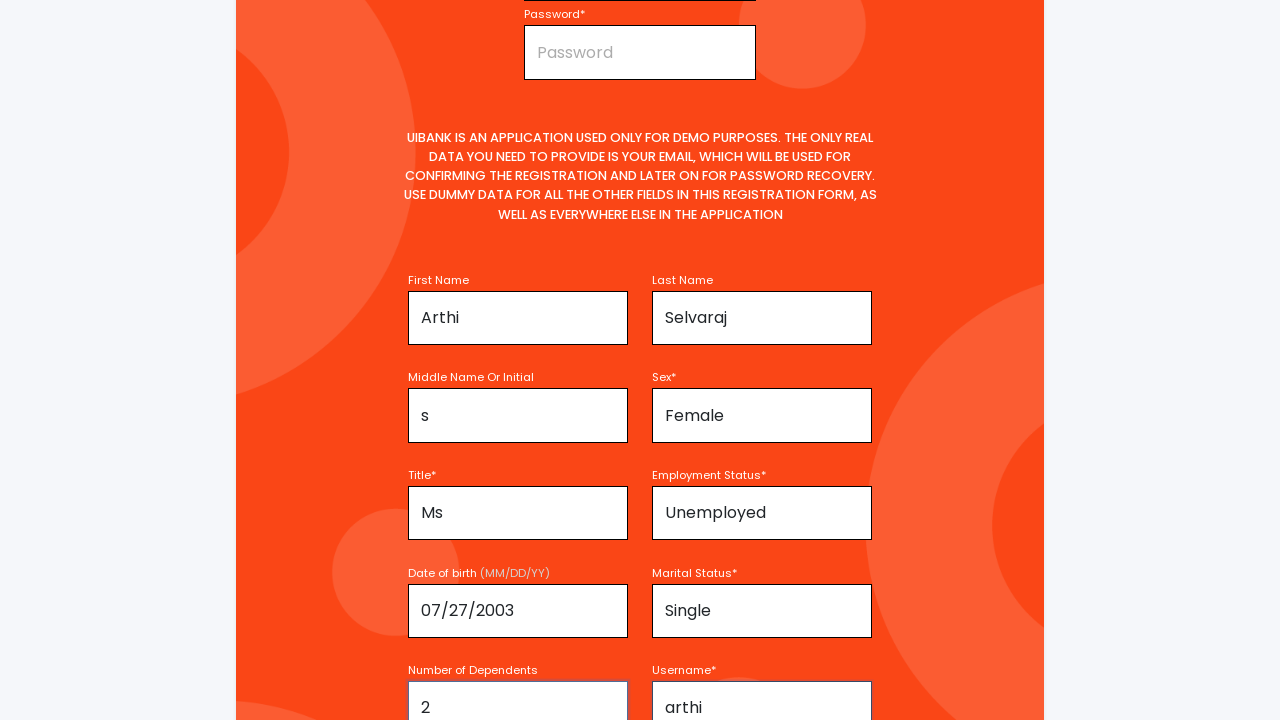

Filled email field with 'arthi186@gmail.com' on input#email
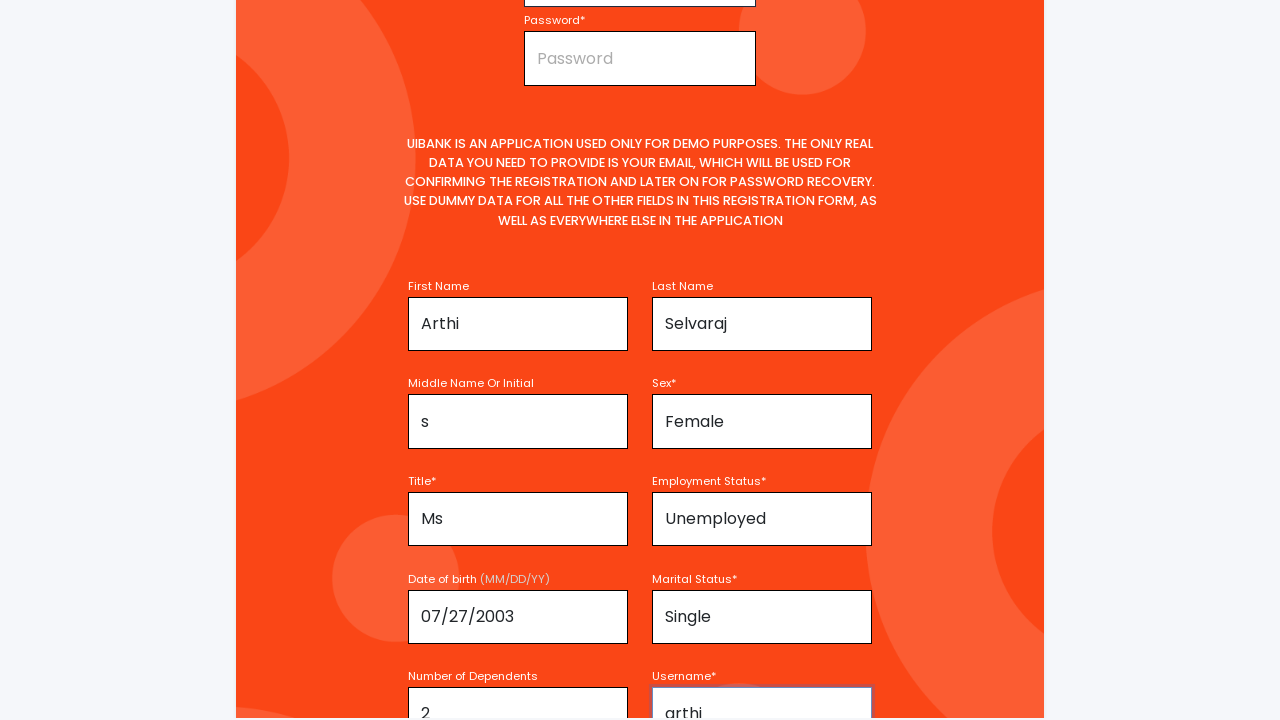

Filled password field with 'arthi3' on input#password
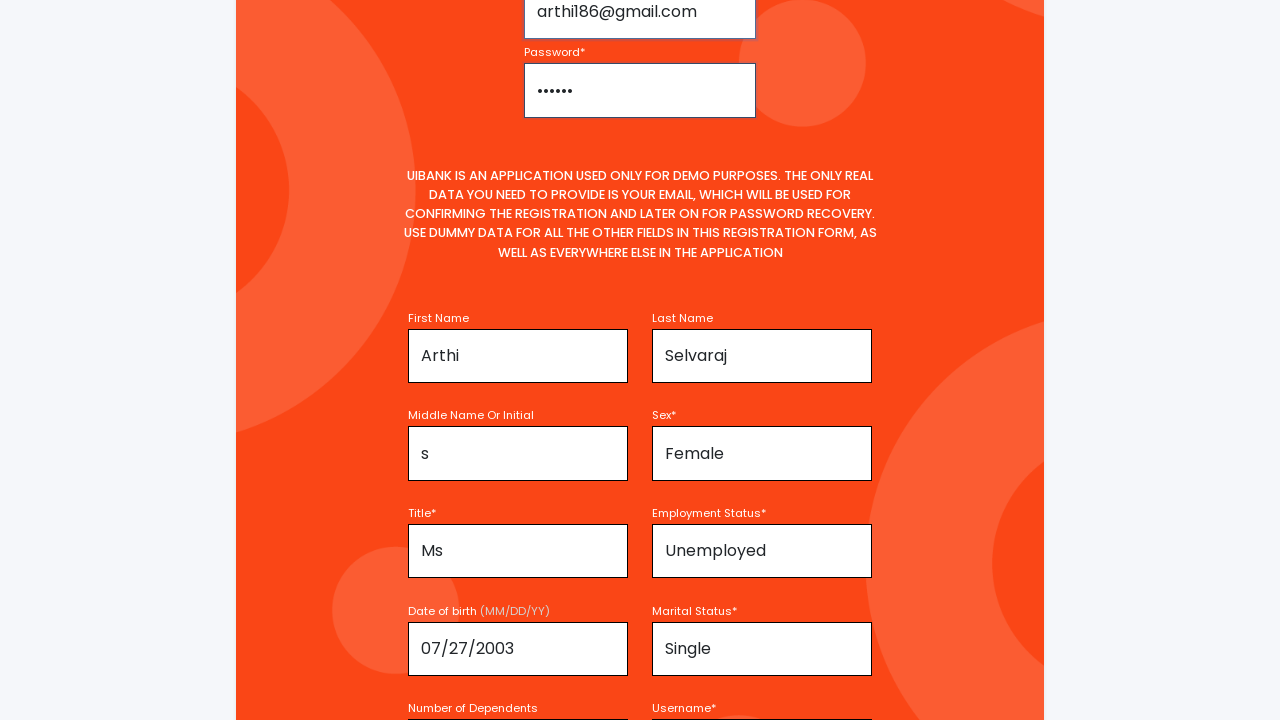

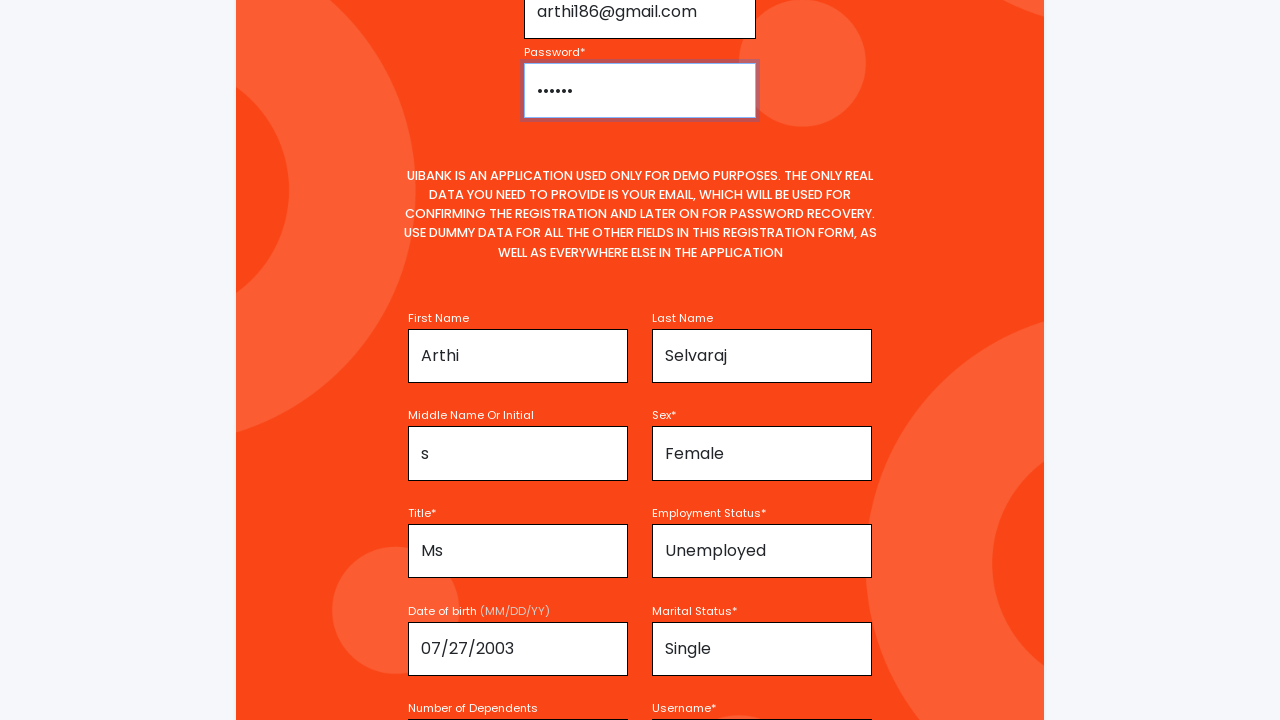